Tests jQuery UI selectable functionality by selecting multiple items from Item 1 to Item 4 using click and drag

Starting URL: https://jqueryui.com/selectable/

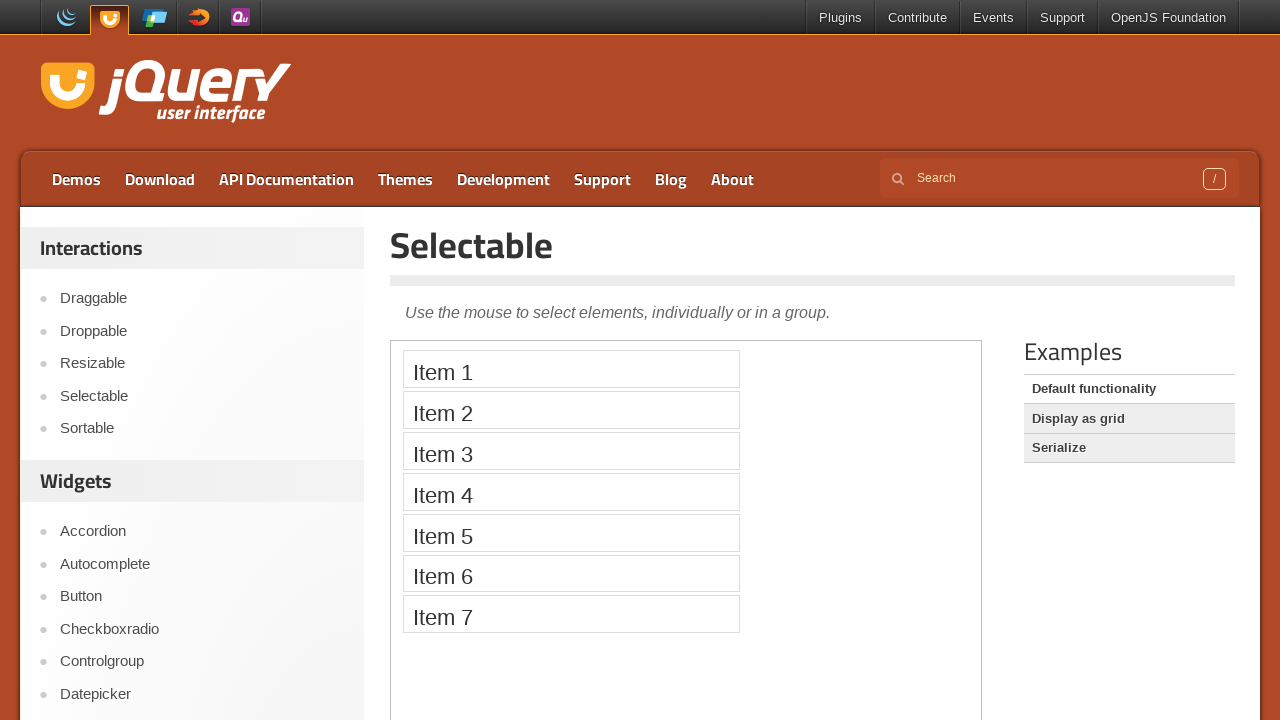

Navigated to jQuery UI selectable demo page
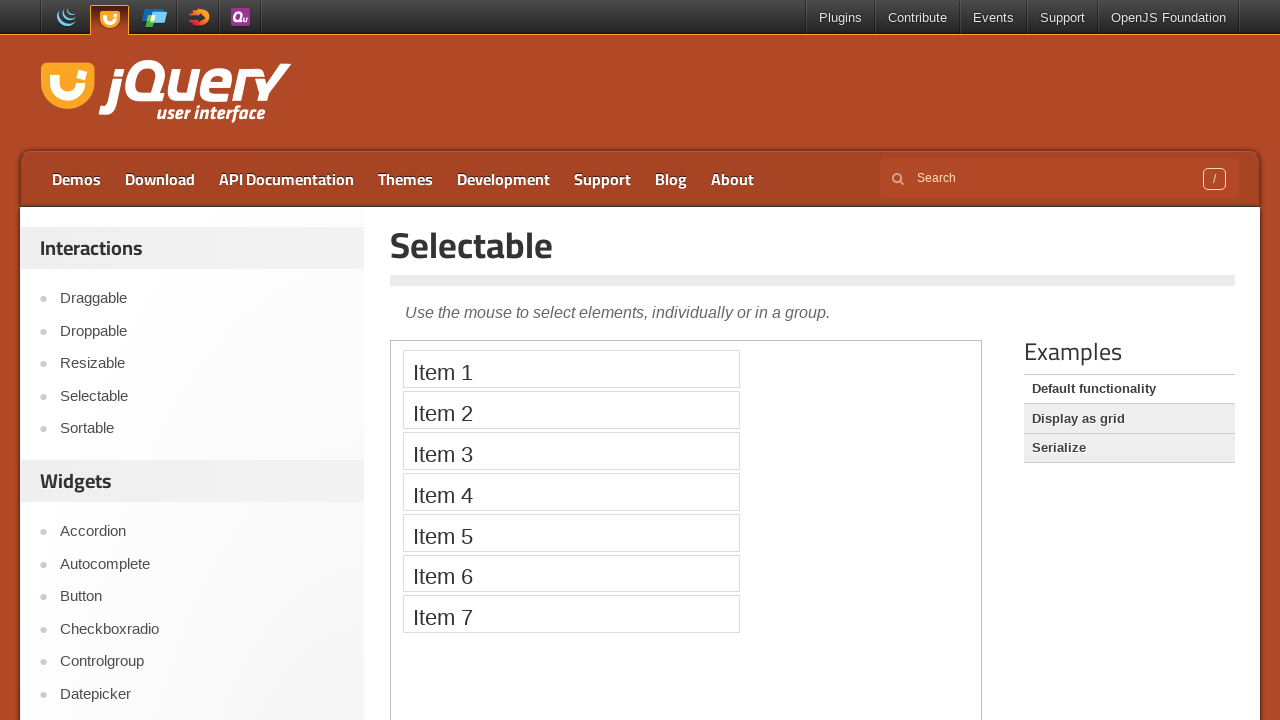

Located selectable demo iframe
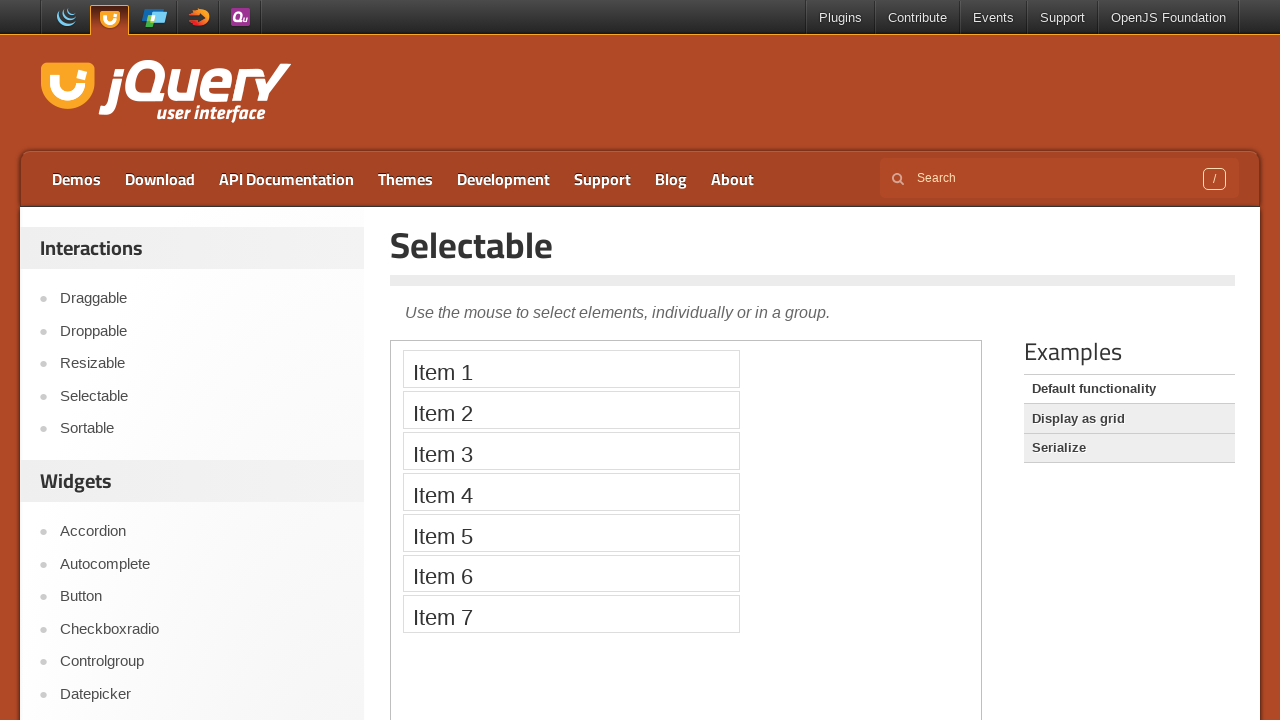

Located Item 1 element
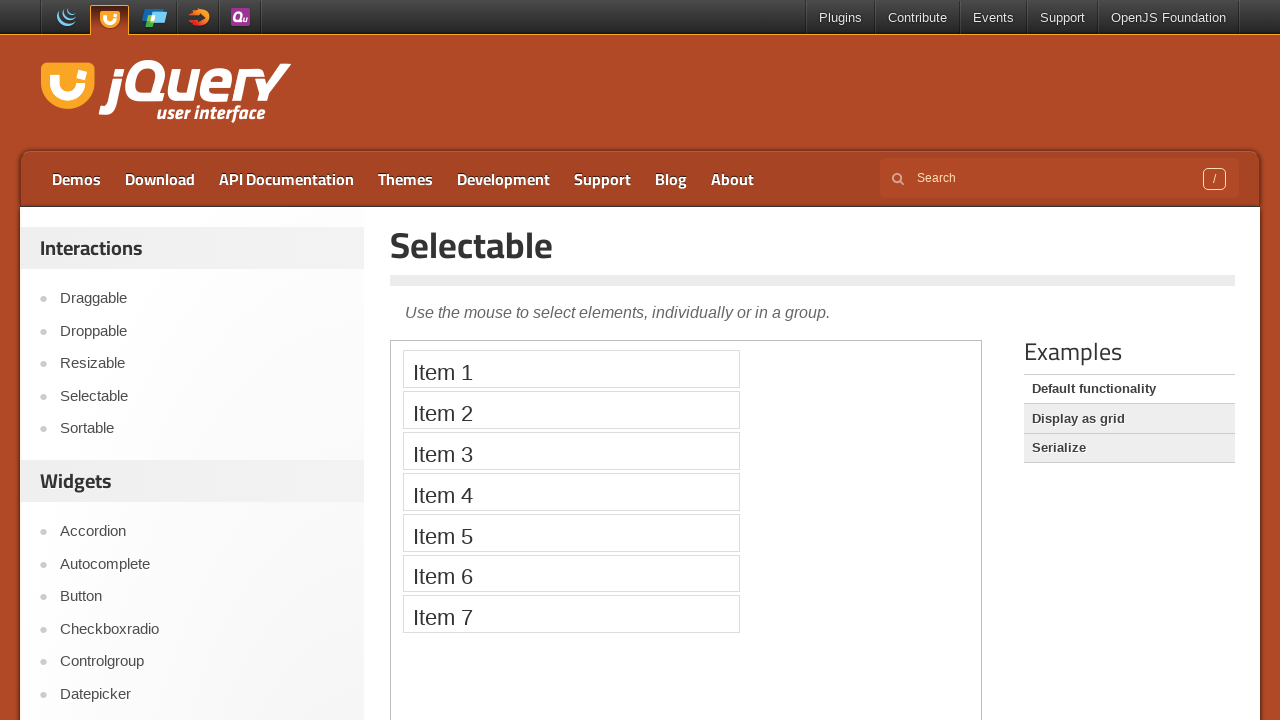

Located Item 4 element
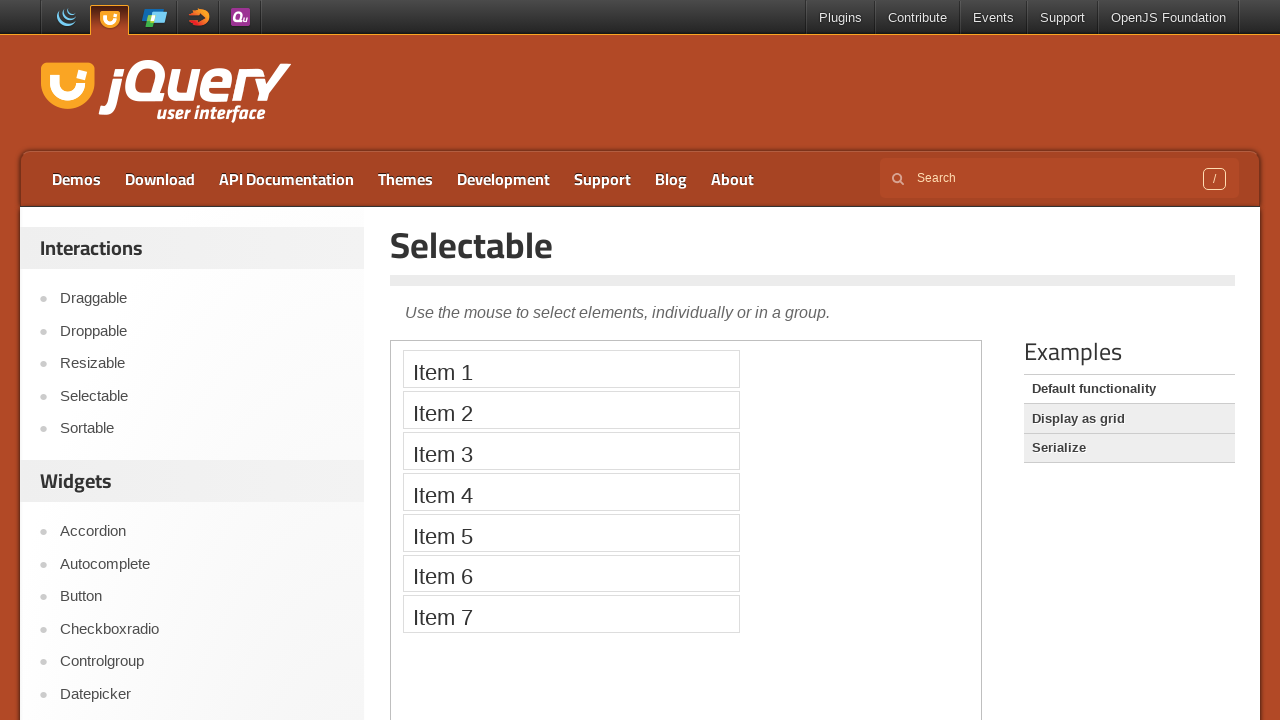

Performed drag selection from Item 1 to Item 4 at (571, 492)
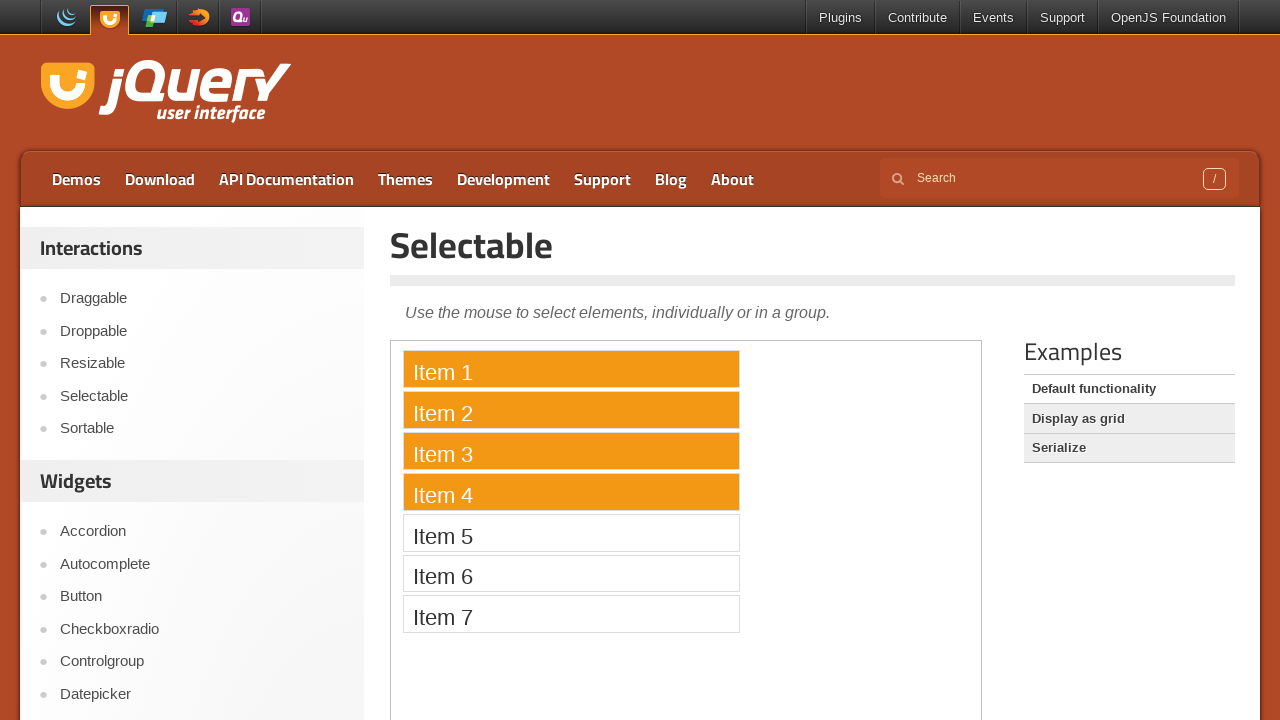

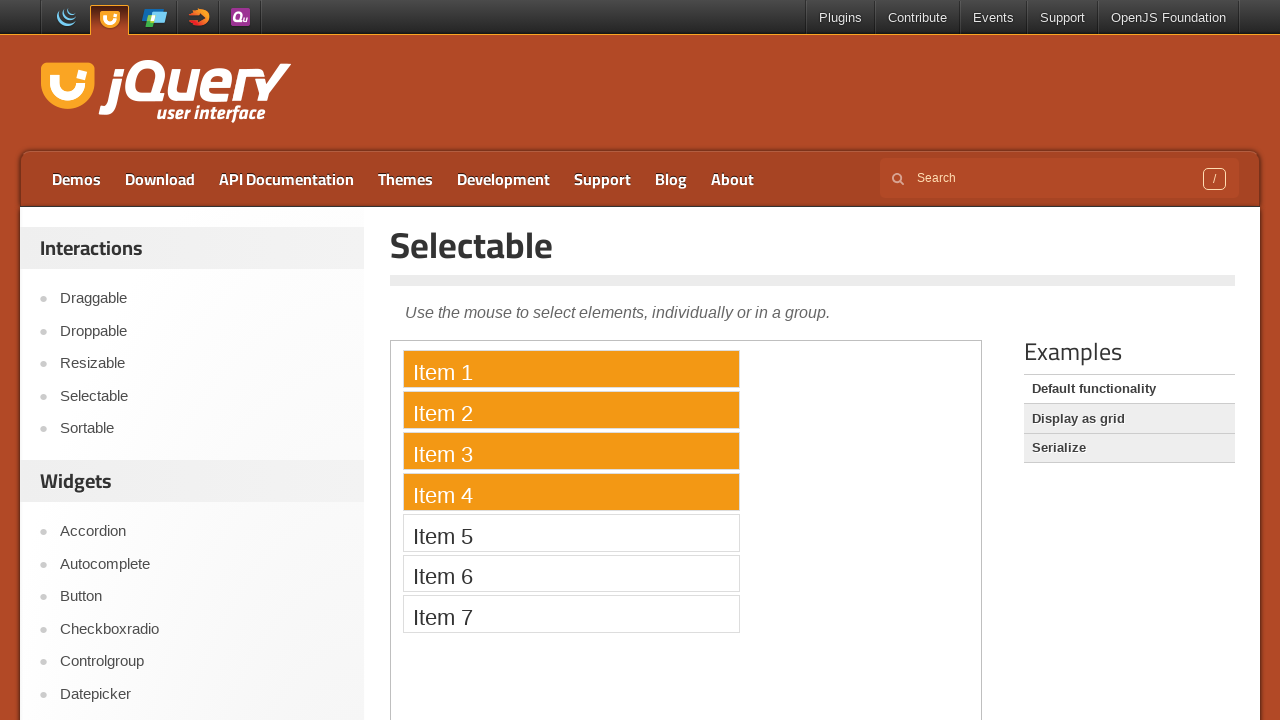